Tests slider interaction by dragging the slider handle from its initial position to the right using mouse actions

Starting URL: https://jqueryui.com/resources/demos/slider/default.html

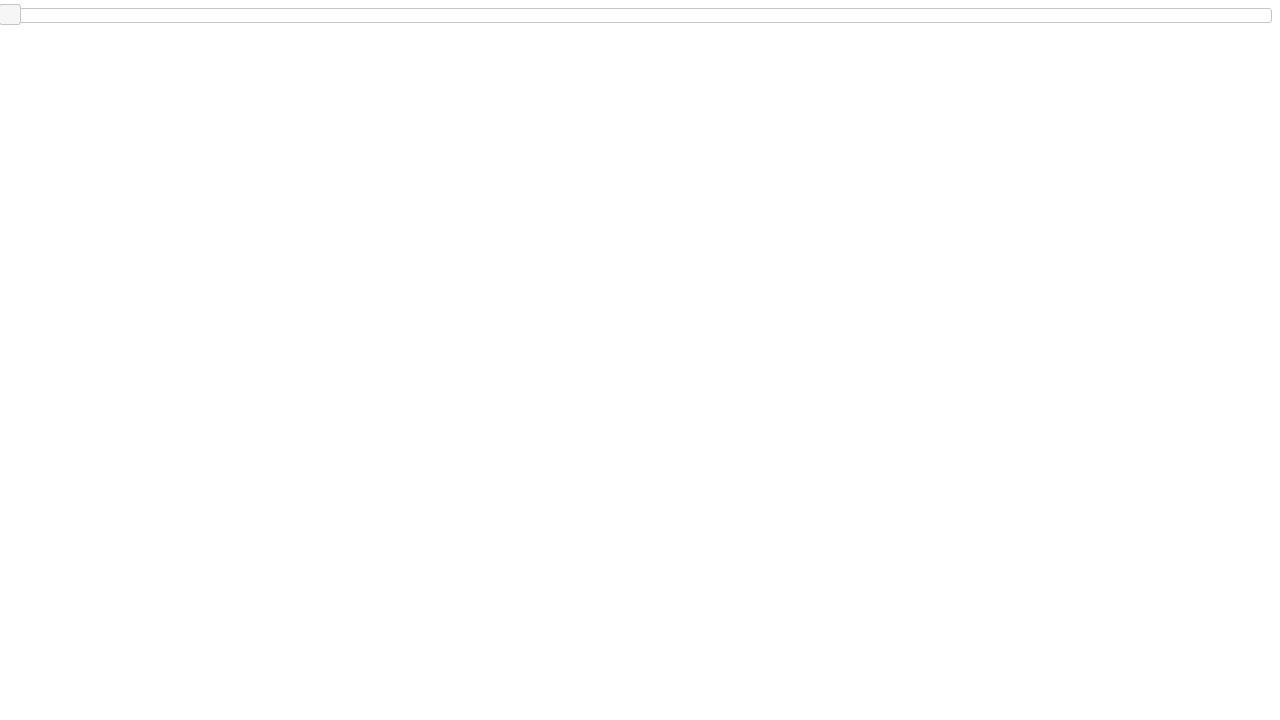

Located the slider handle element
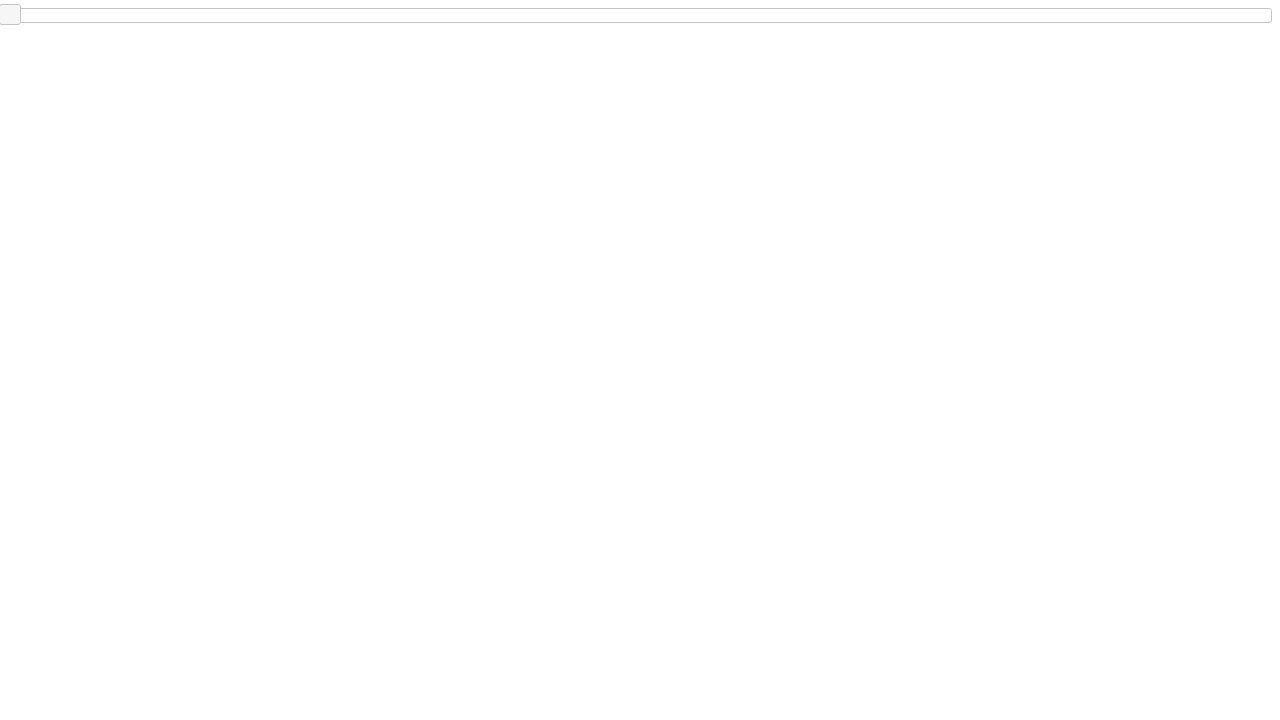

Slider handle is now visible
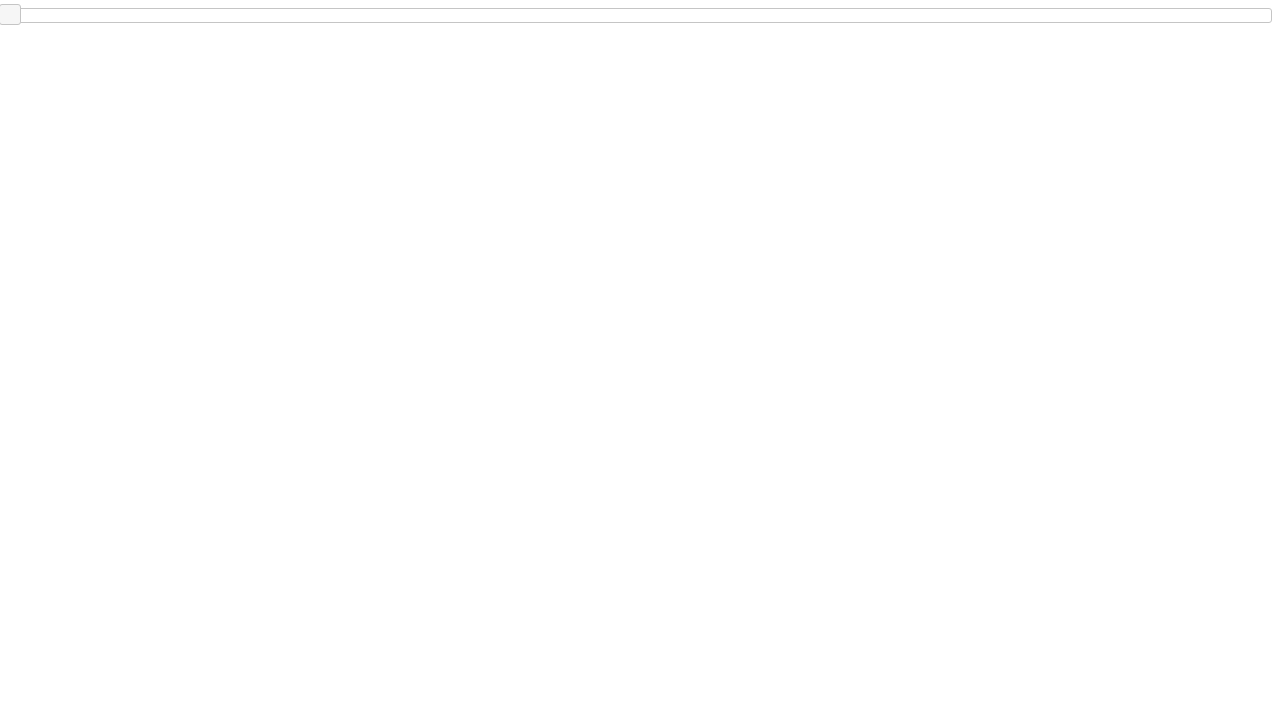

Retrieved bounding box of the slider handle
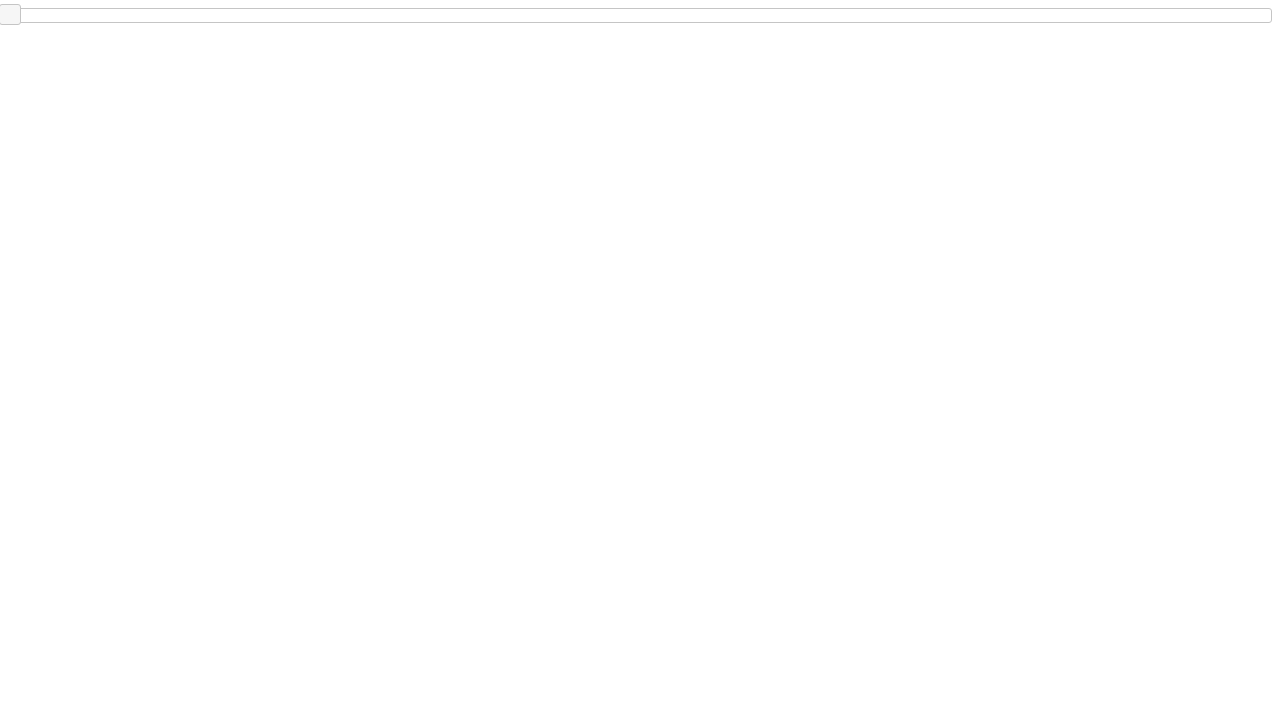

Moved mouse to slider handle position at (-1, 4)
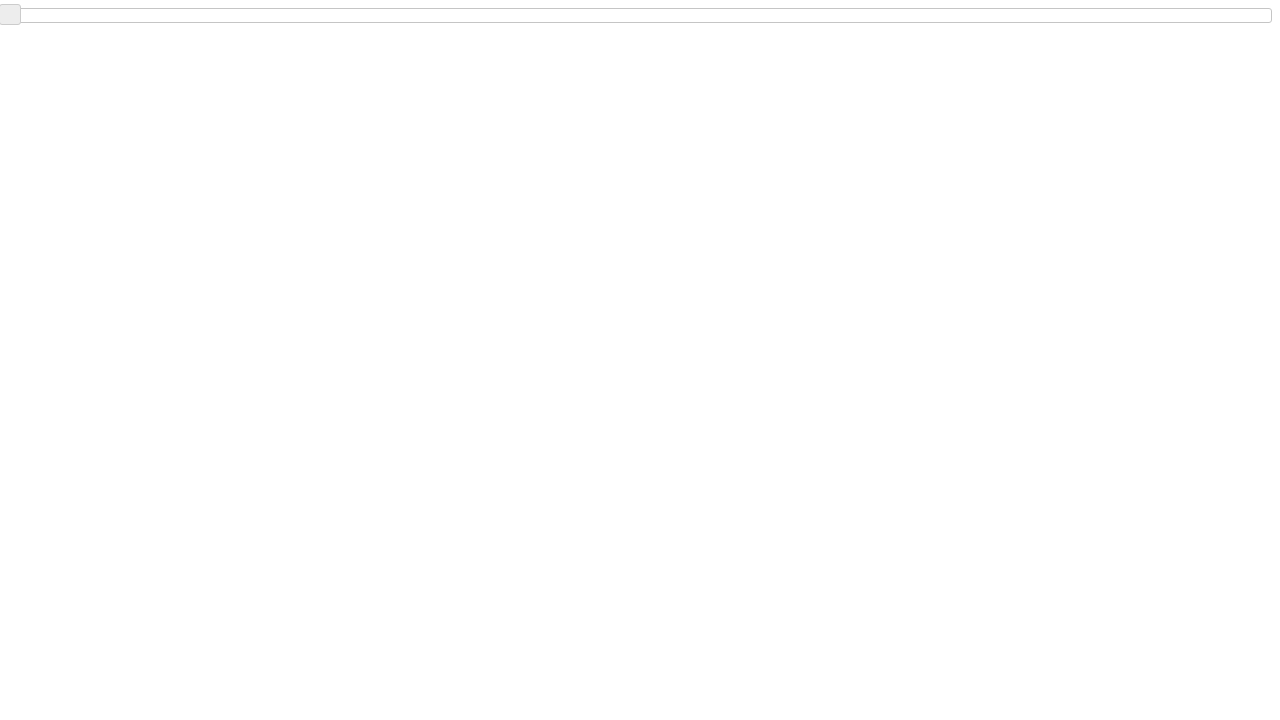

Pressed down on the slider handle at (-1, 4)
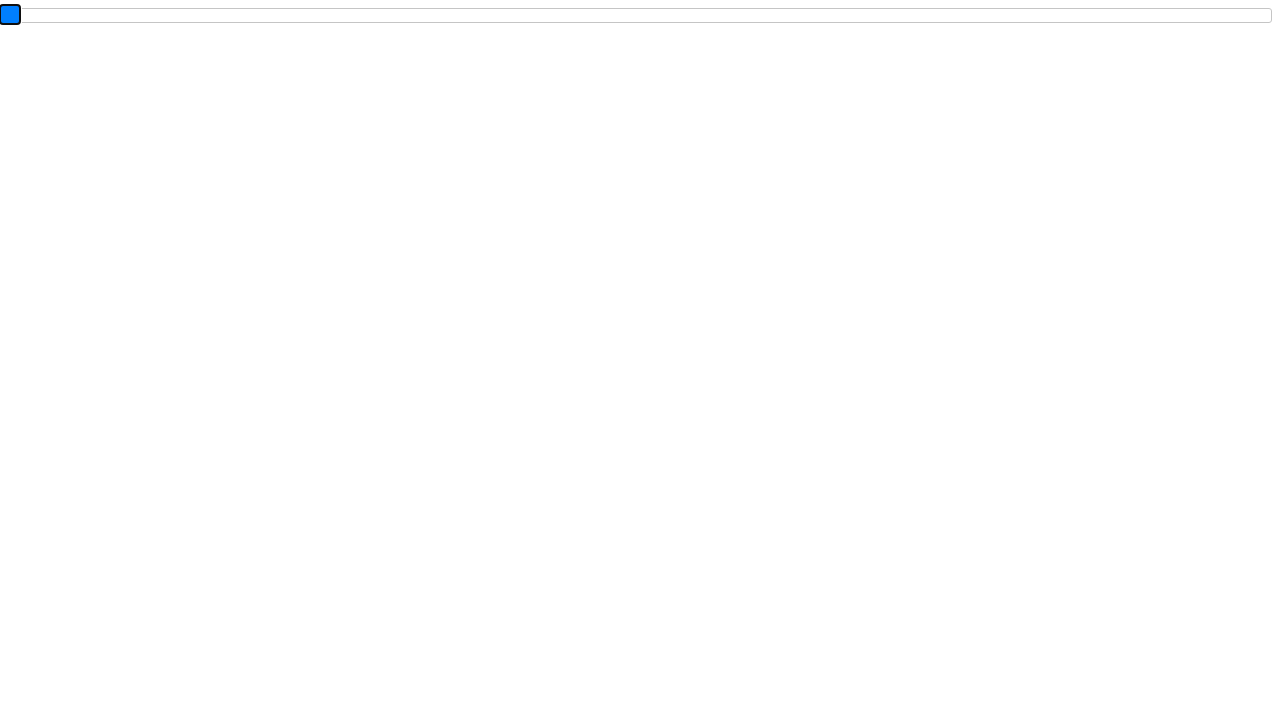

Dragged slider handle 400 pixels to the right at (399, 15)
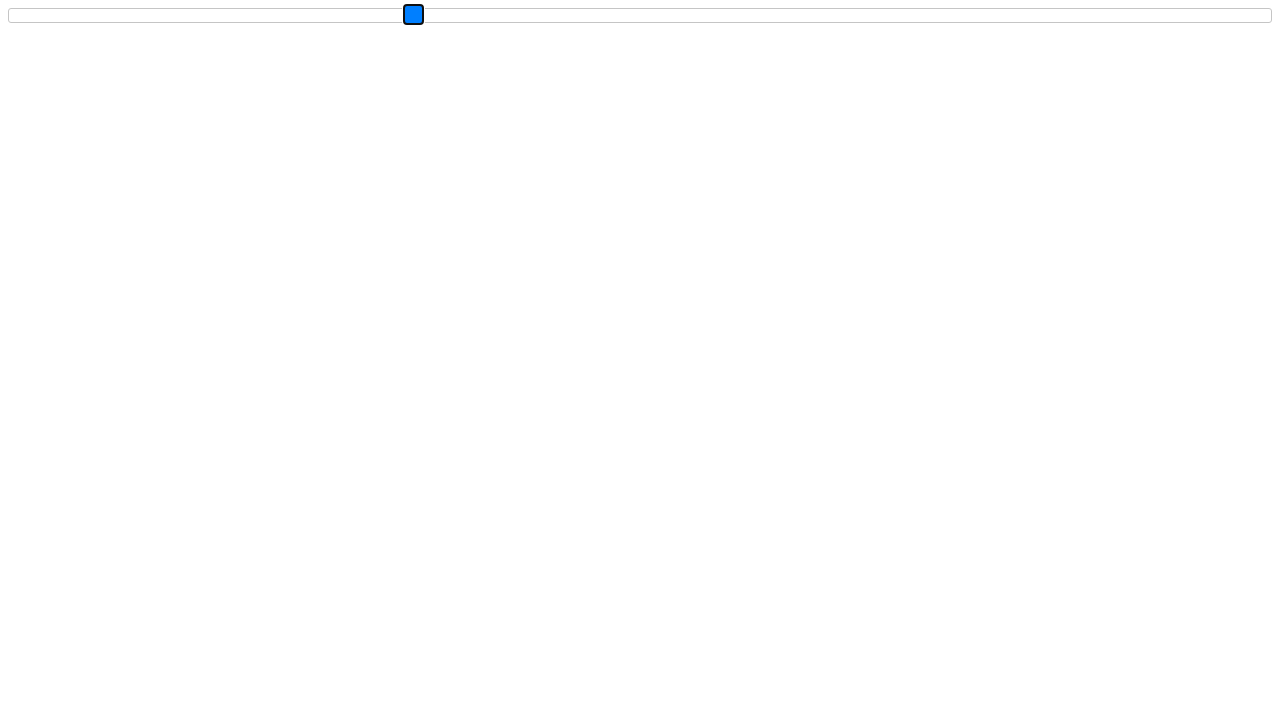

Released the mouse button after dragging slider at (399, 15)
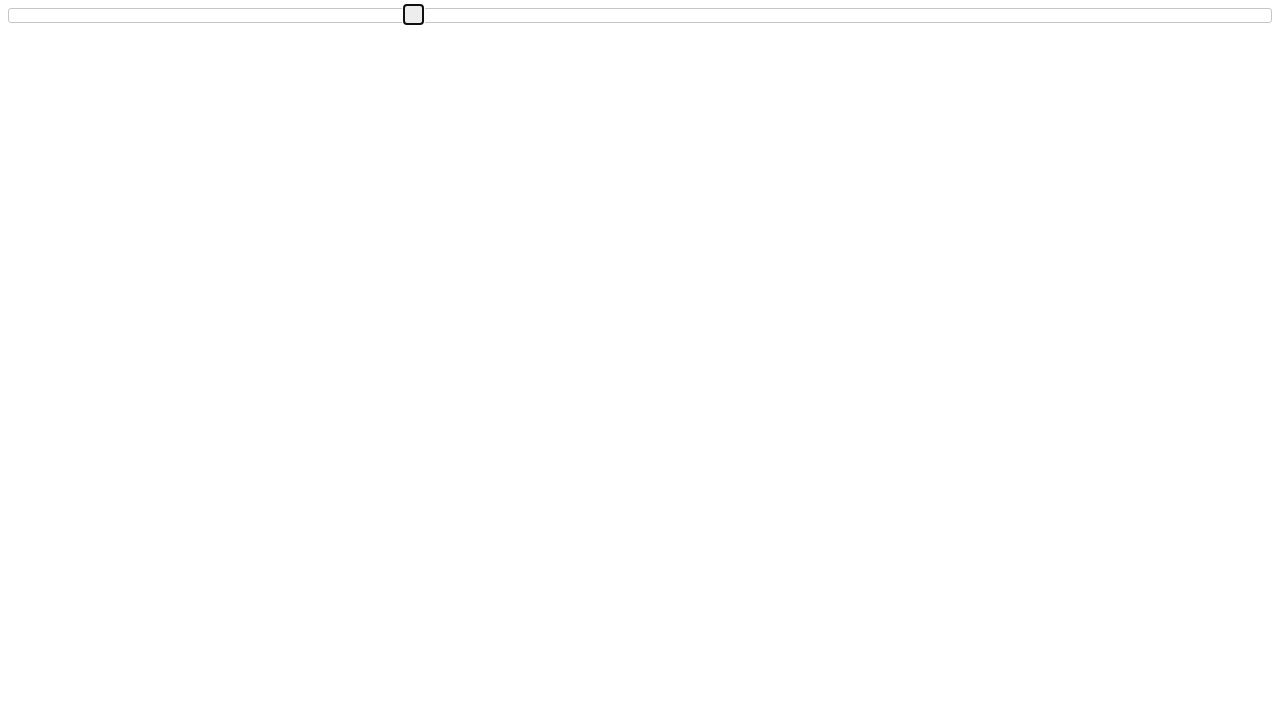

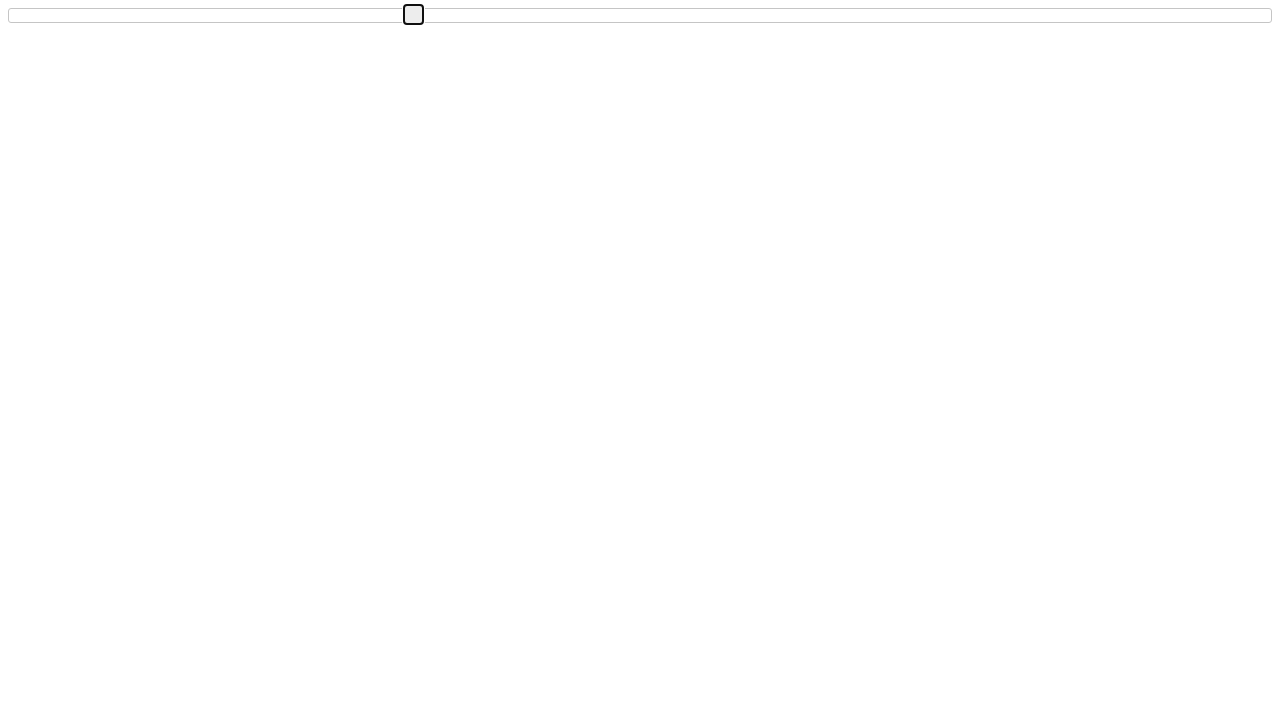